Tests dynamic controls on a page by clicking a checkbox, removing it, enabling a text box, entering text, then disabling the text box and verifying its state.

Starting URL: https://the-internet.herokuapp.com/dynamic_controls

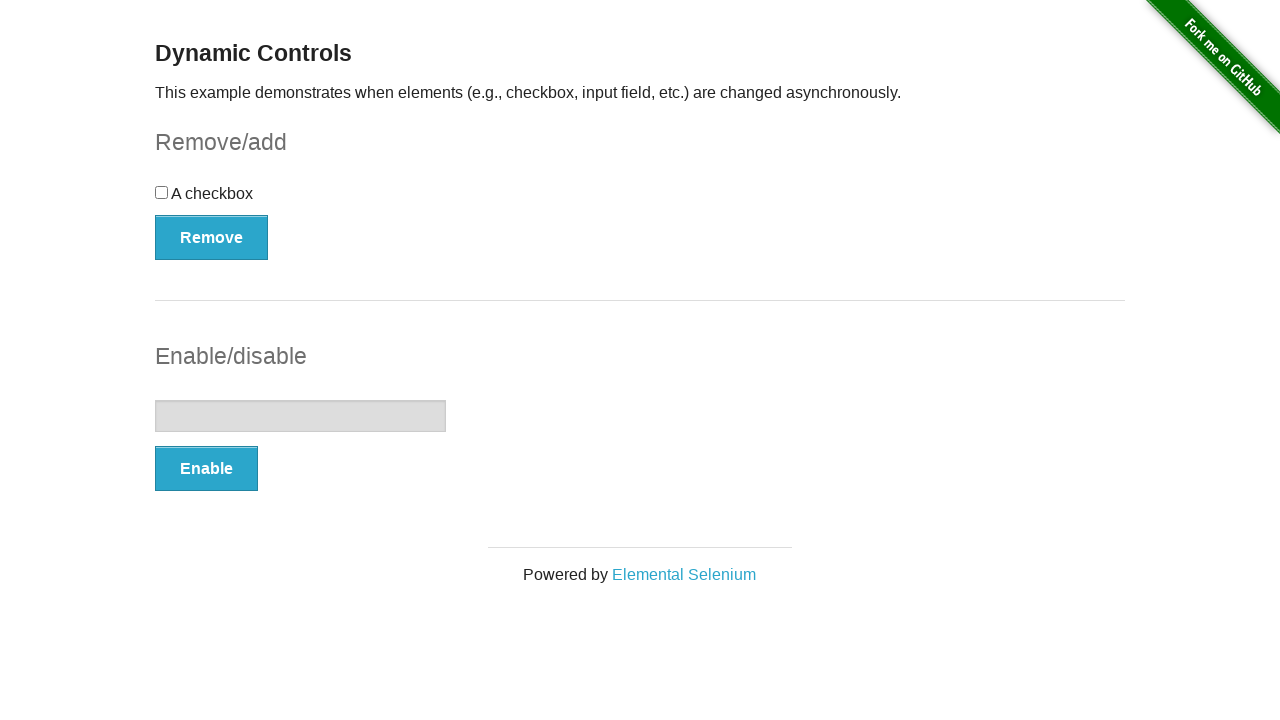

Clicked the checkbox at (162, 192) on input[type='checkbox']
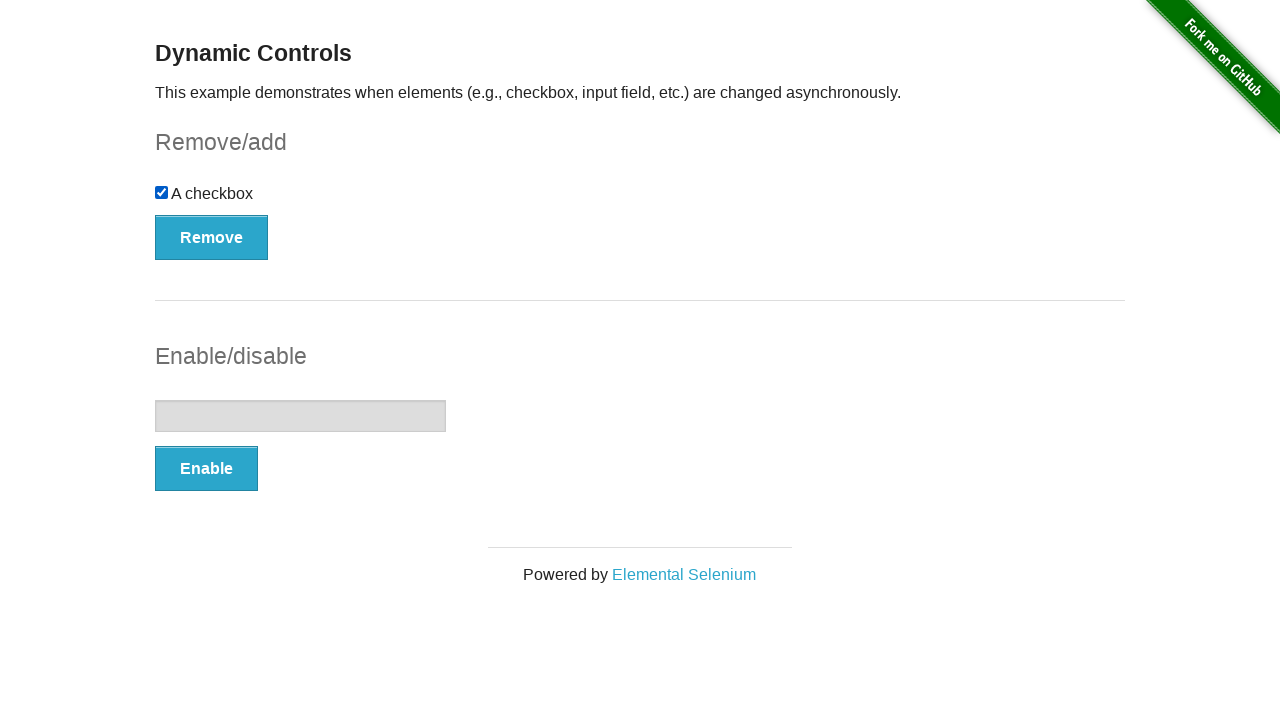

Clicked the Remove button to remove the checkbox at (212, 237) on button:text('Remove')
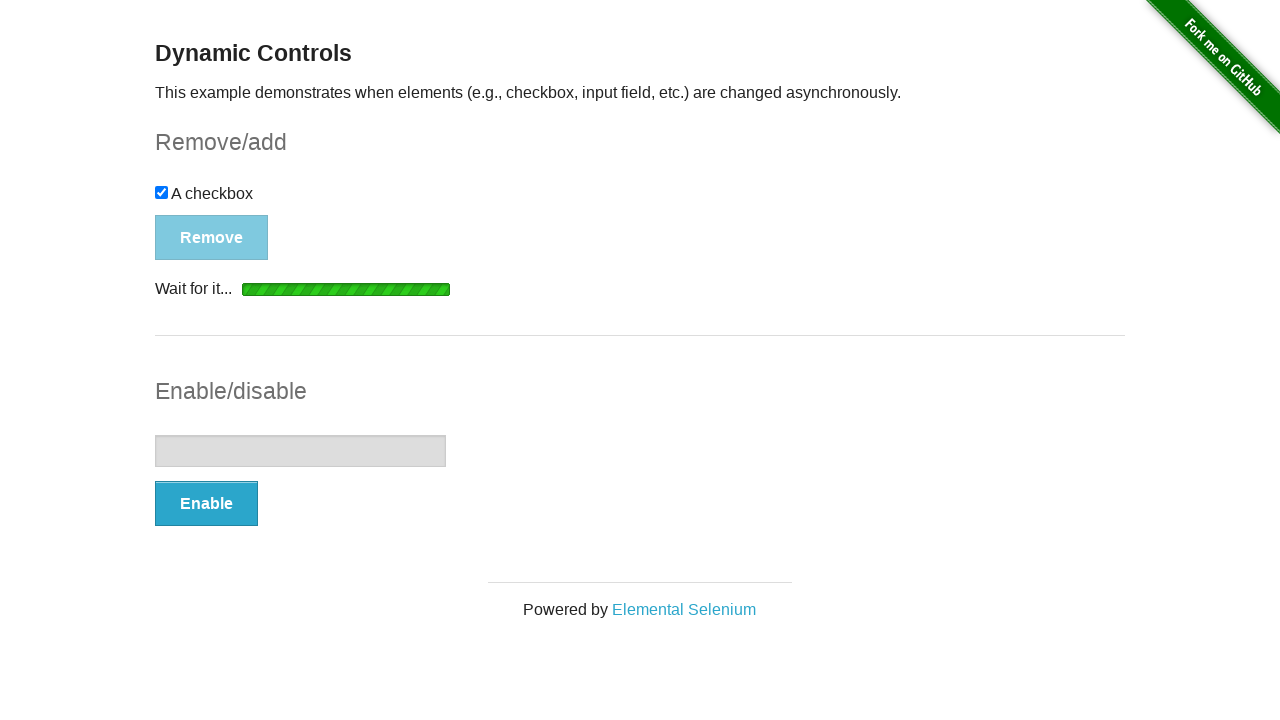

Waited for confirmation message that checkbox is removed
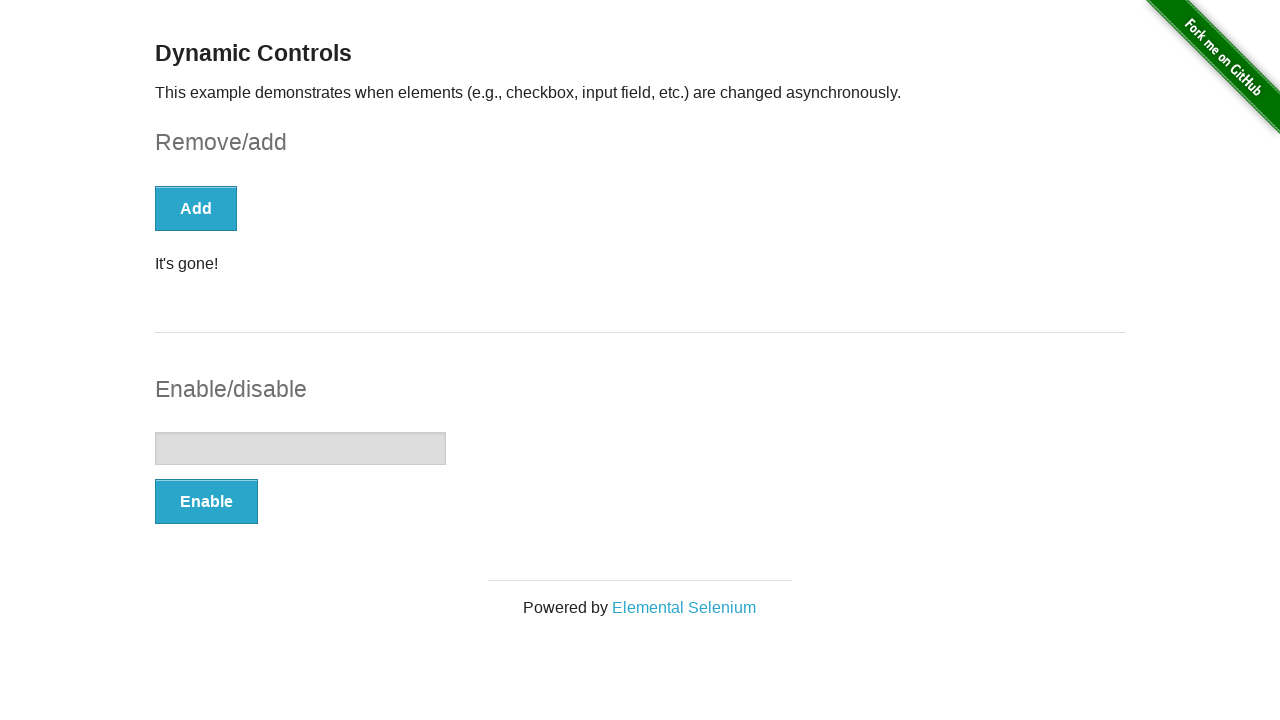

Clicked the Enable button to enable the text box at (206, 501) on button:text('Enable')
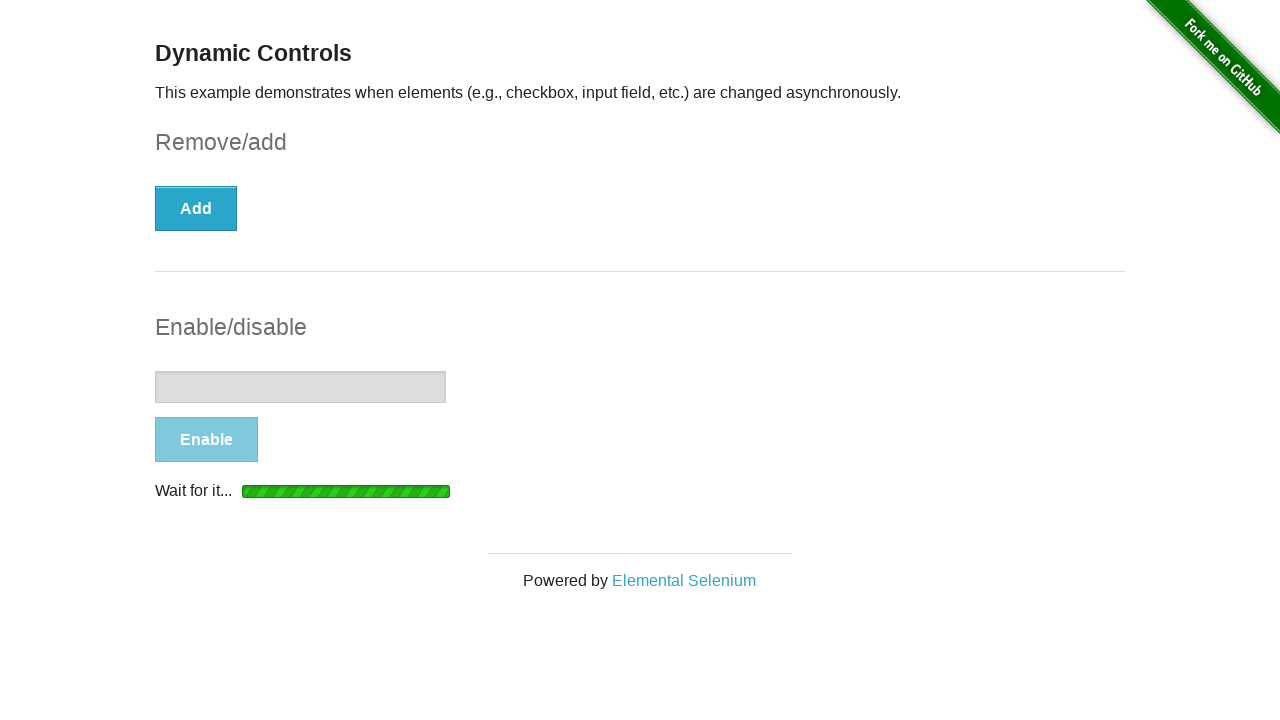

Waited for text box to become enabled
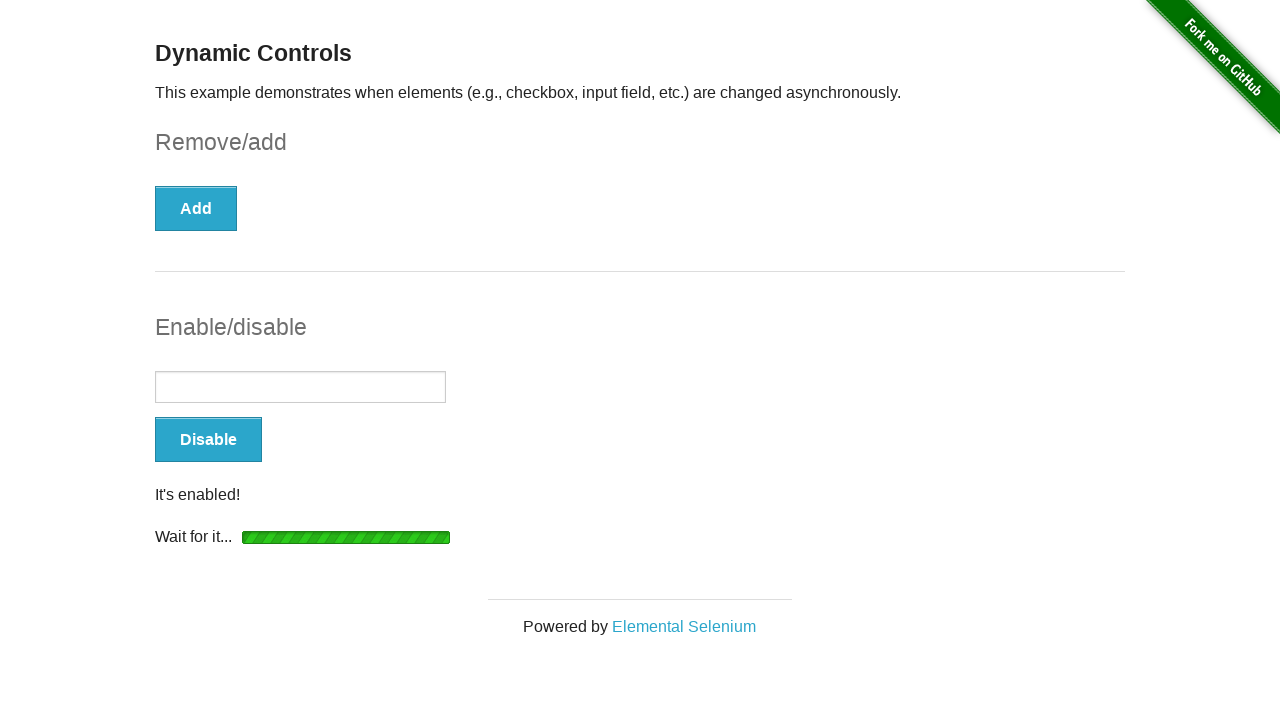

Entered text 'batch12_test' into the enabled text box on input[type='text']
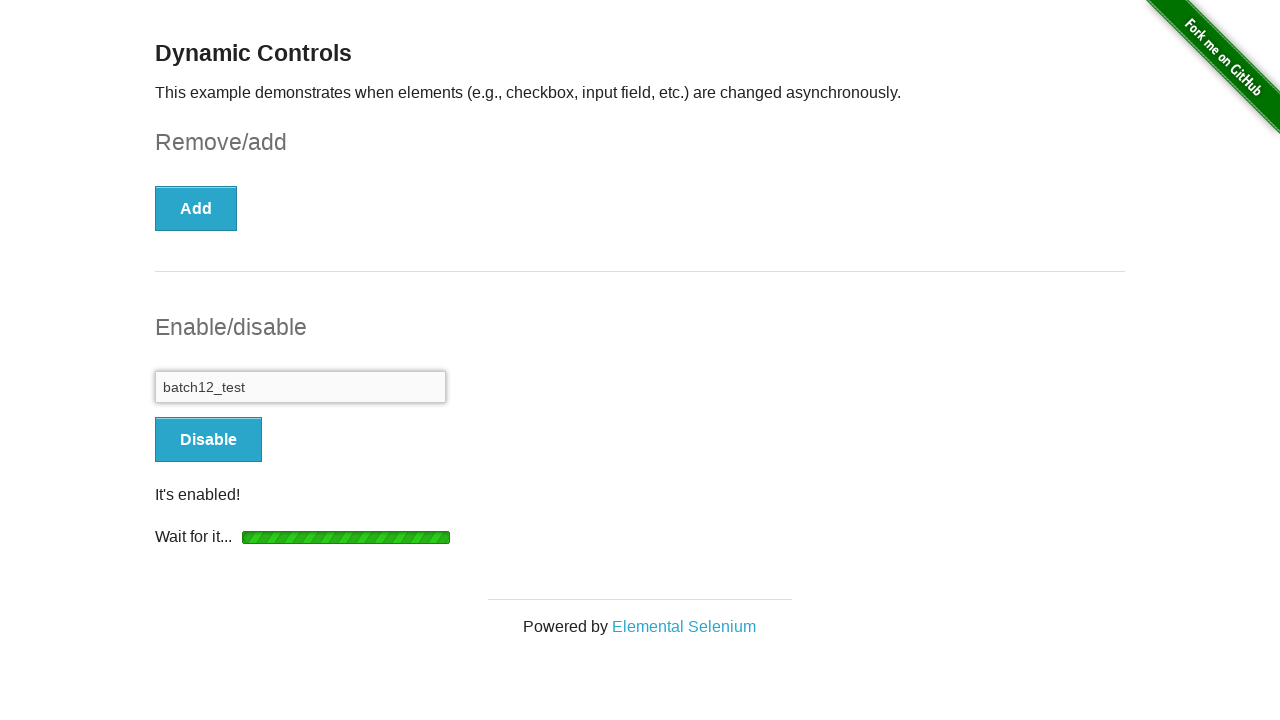

Clicked the Disable button to disable the text box at (208, 440) on button:text('Disable')
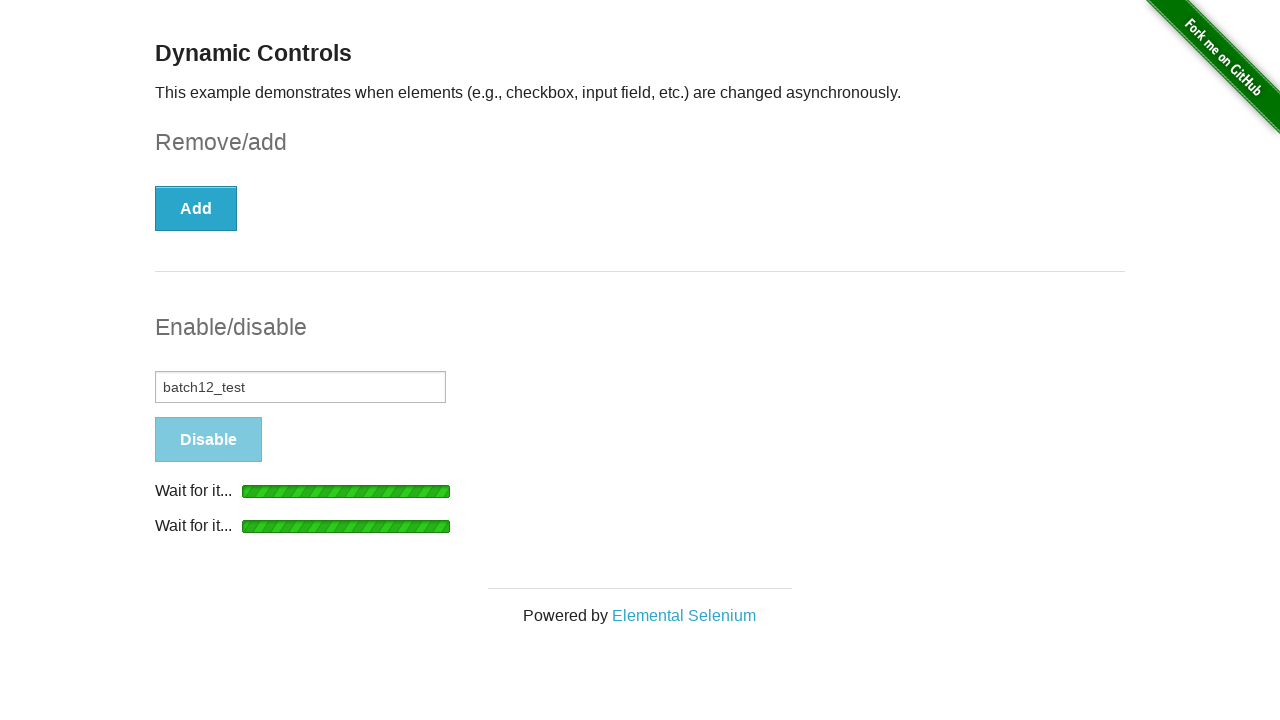

Waited for disabled confirmation message to appear
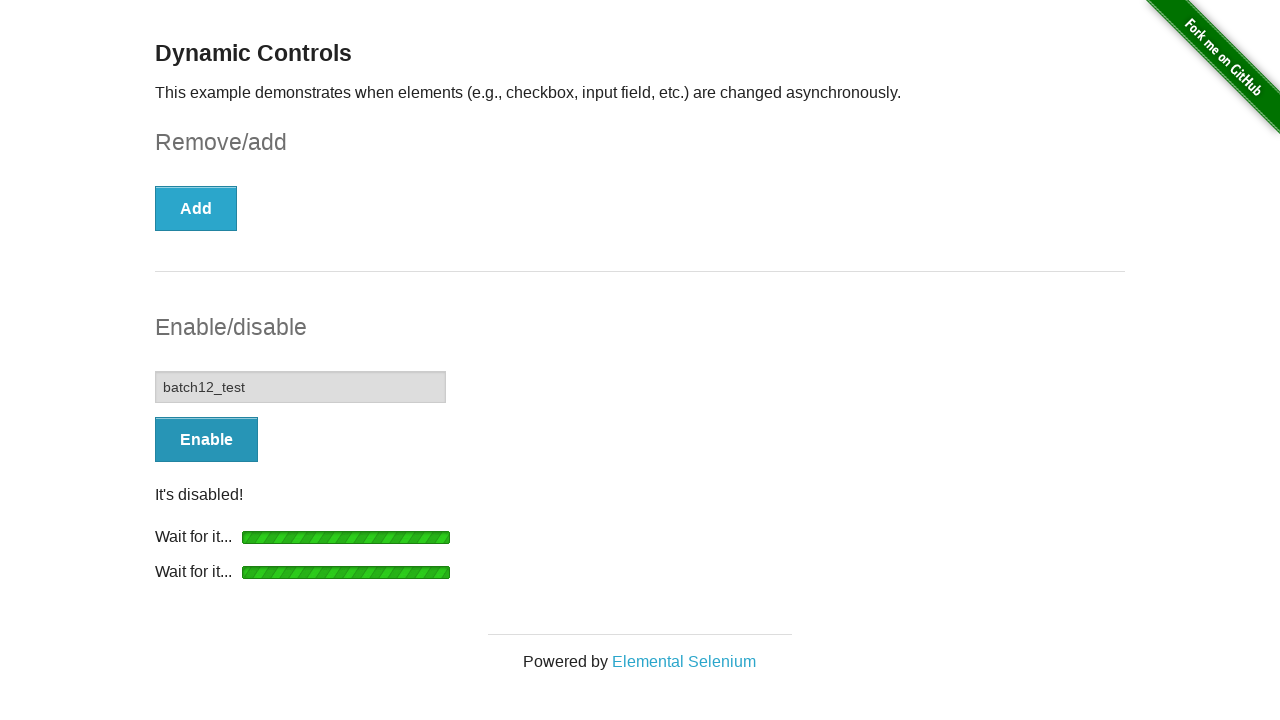

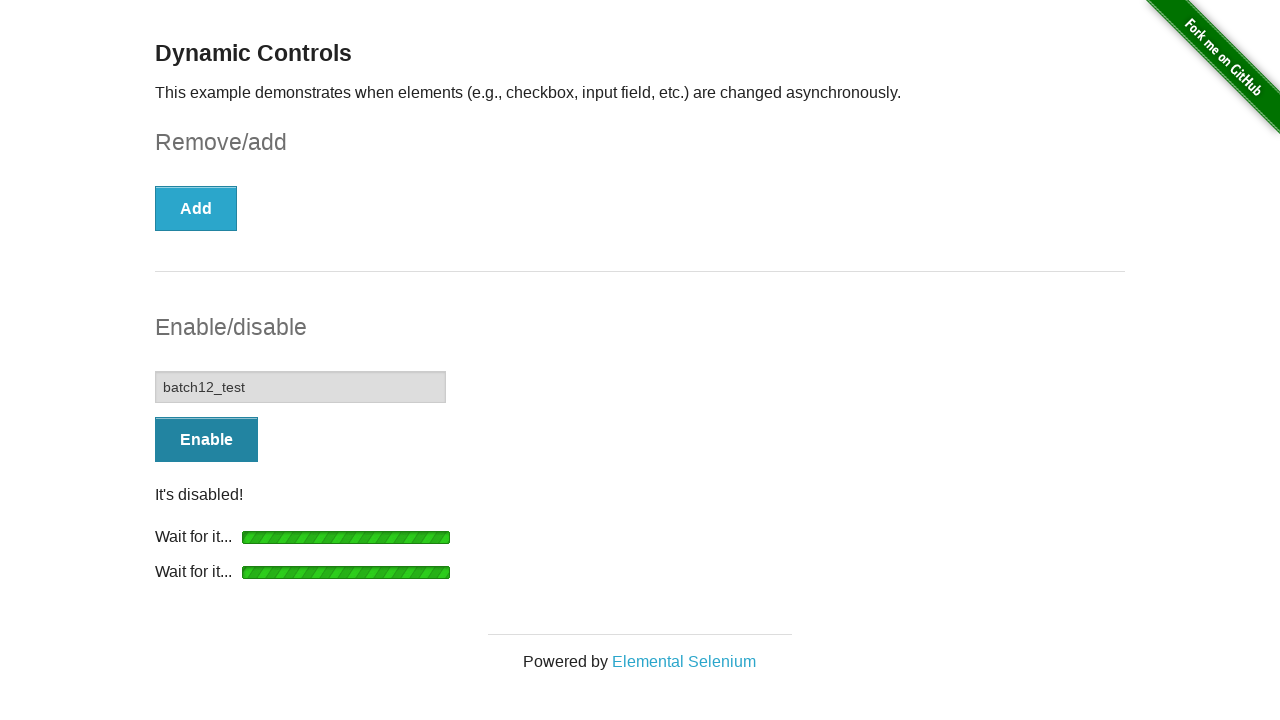